Tests hover functionality by moving mouse over three different figures and verifying the correct user profile link becomes visible for each.

Starting URL: https://the-internet.herokuapp.com/hovers

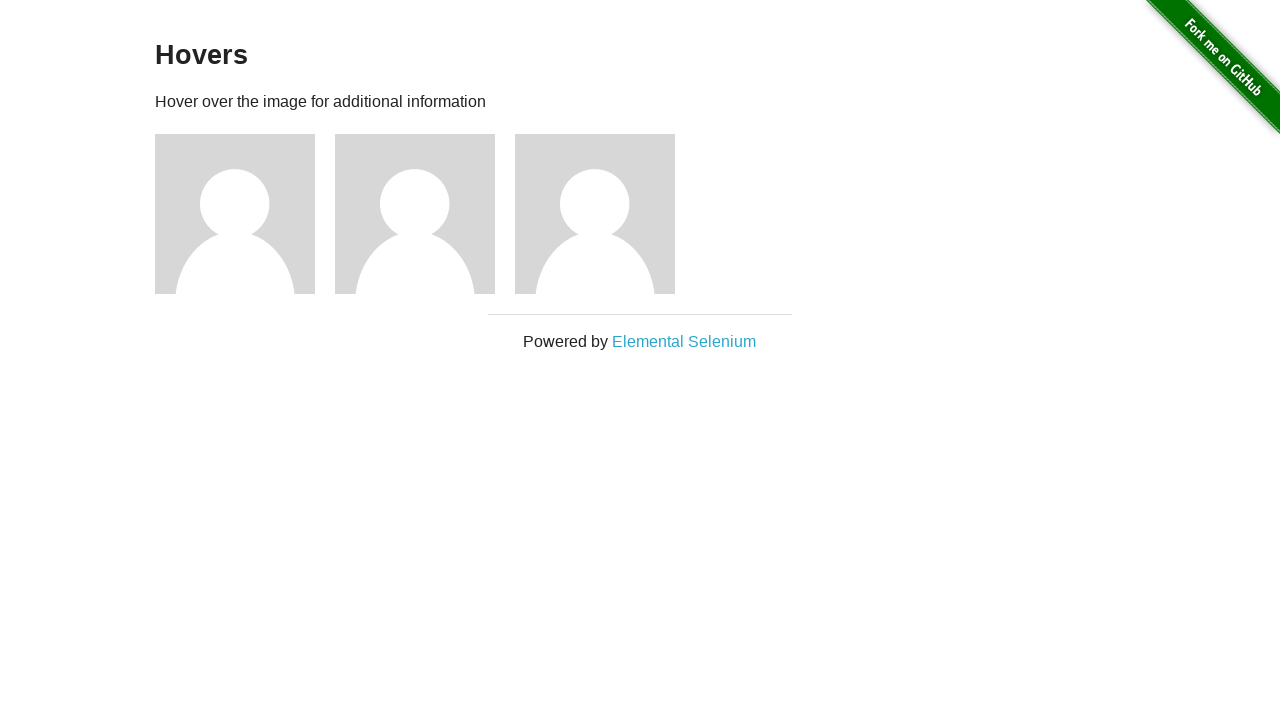

Hovered over left figure at (245, 214) on div.example > div >> nth=0
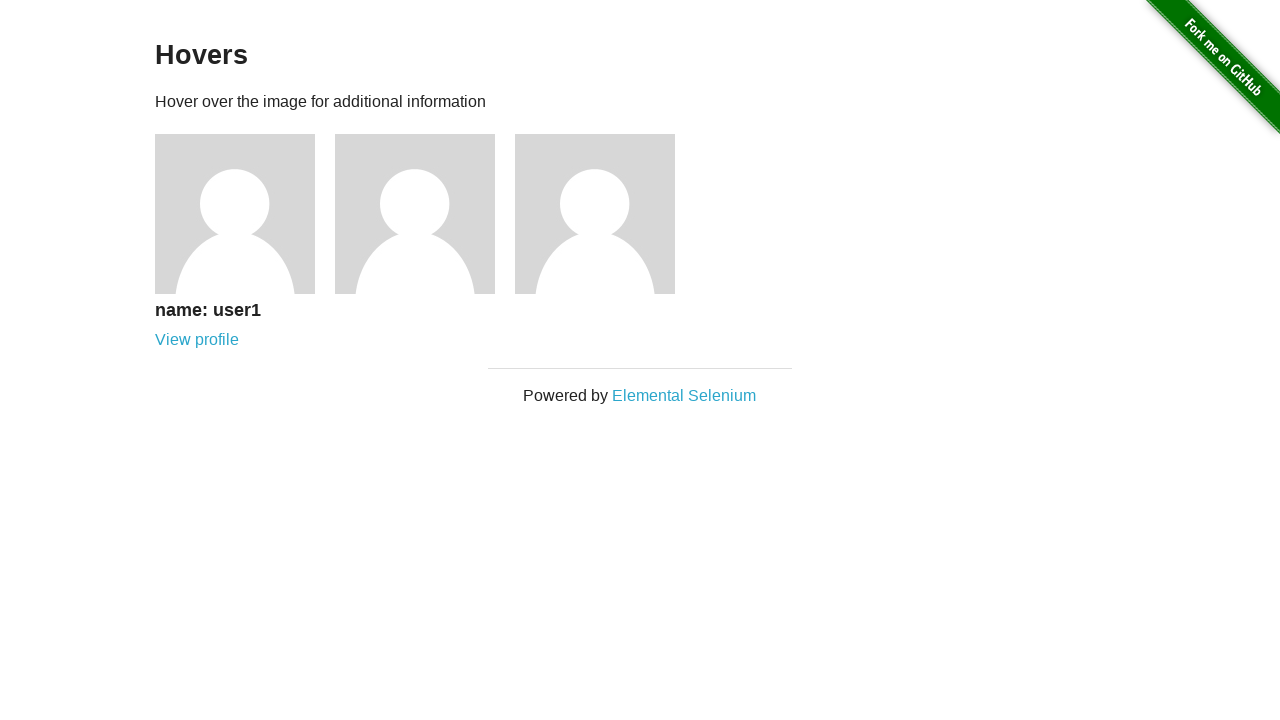

Verified left user link (/users/1) is visible
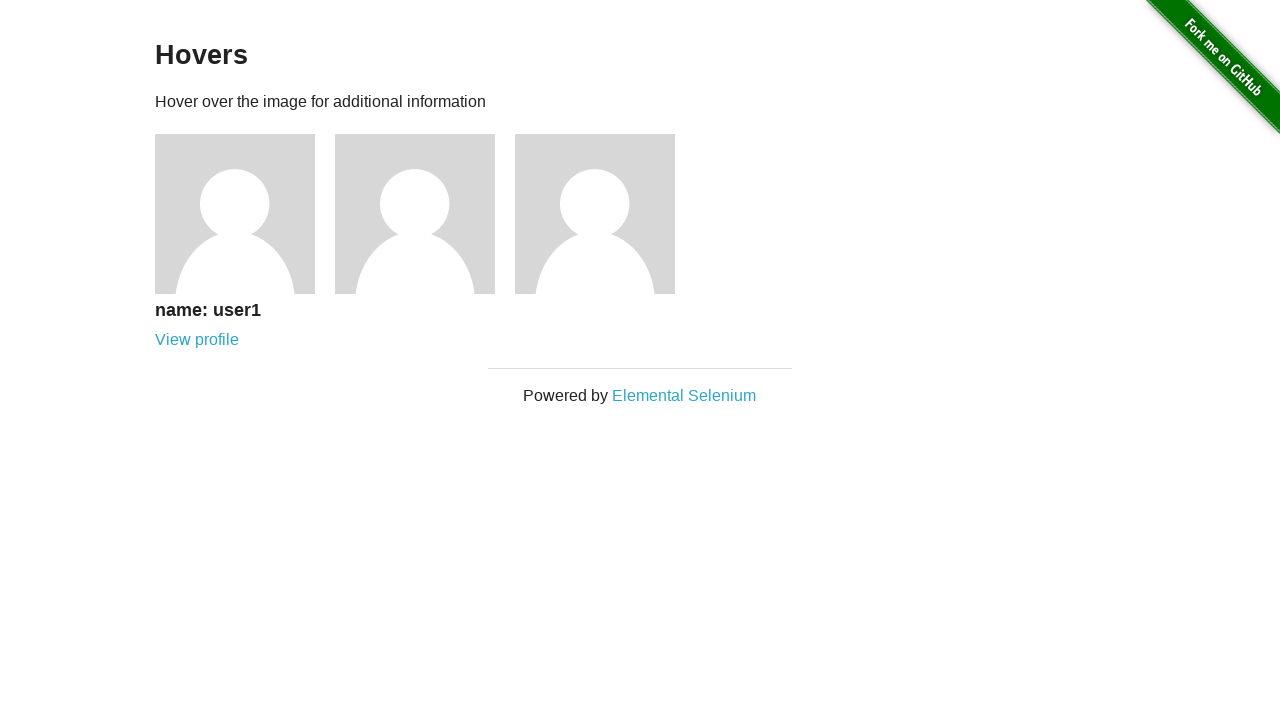

Verified middle user link (/users/2) is not visible
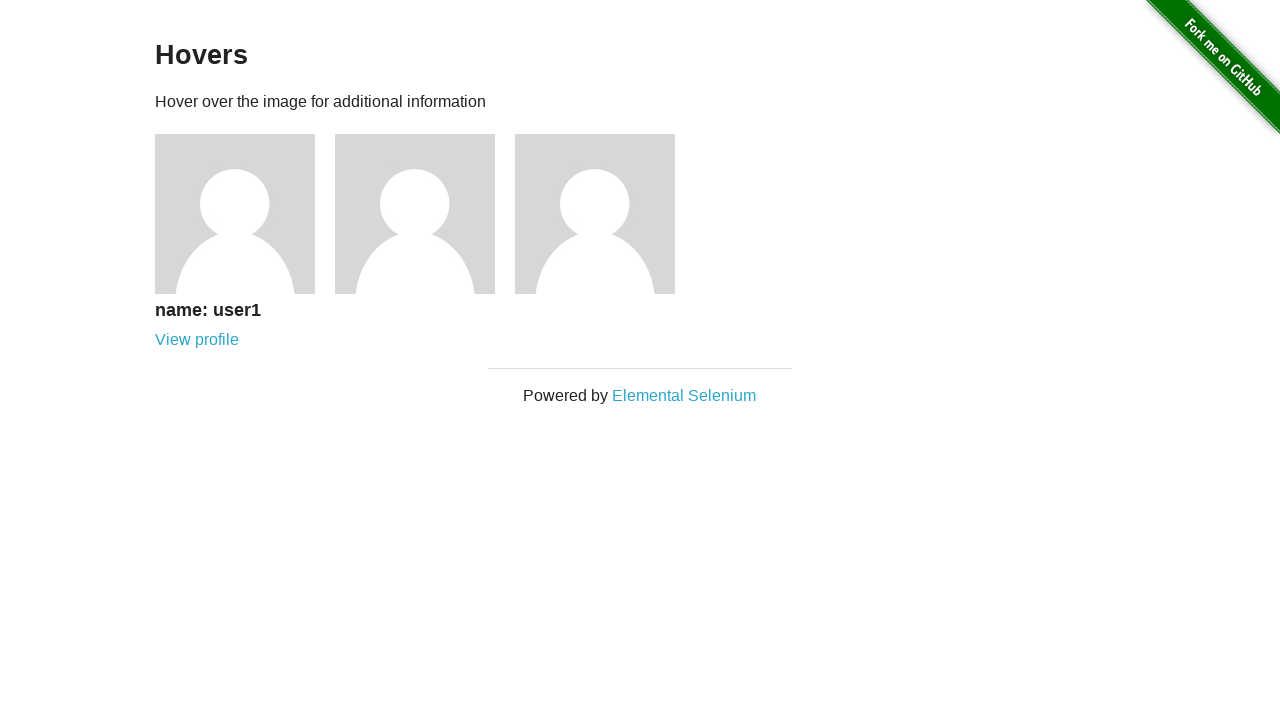

Verified right user link (/users/3) is not visible
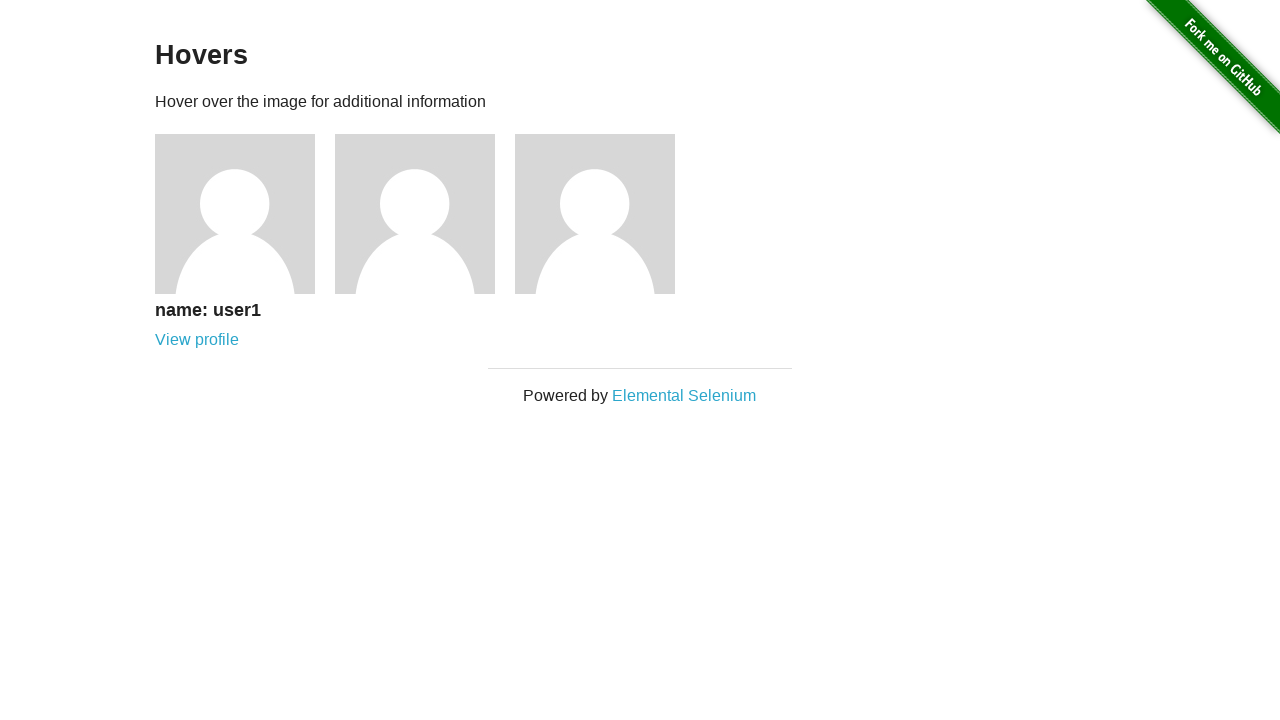

Hovered over middle figure at (425, 214) on div.example > div >> nth=1
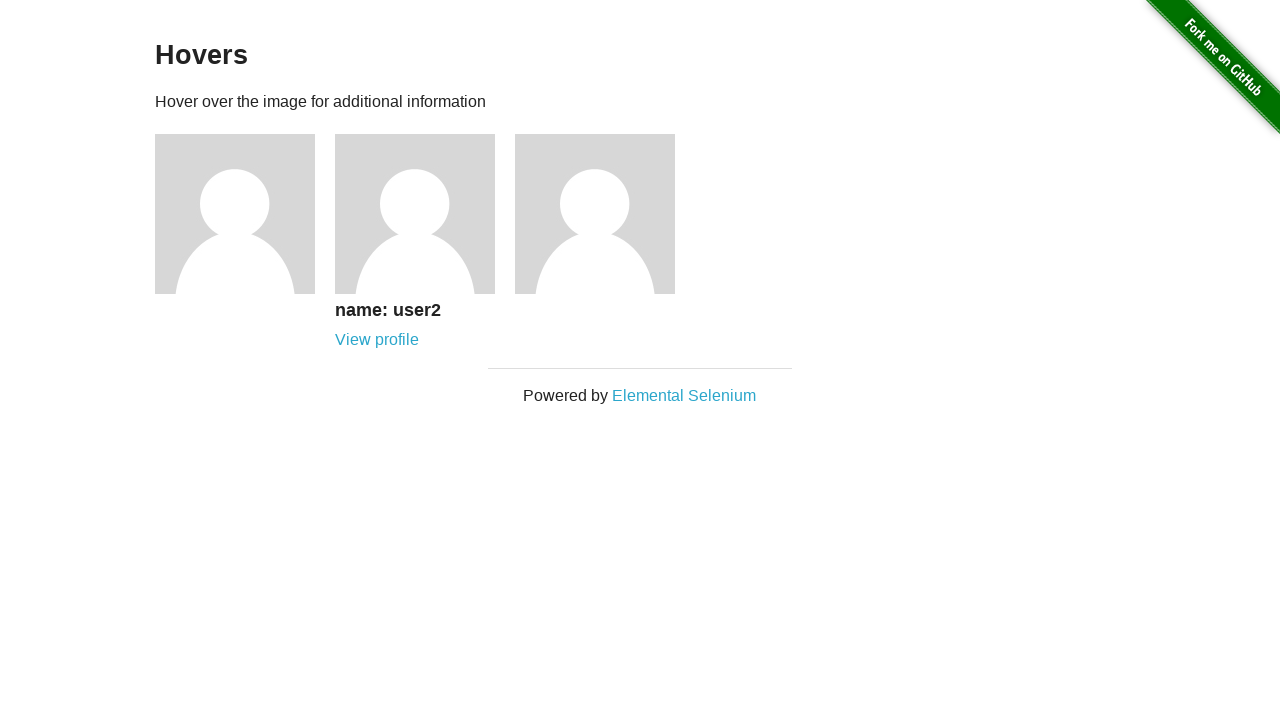

Verified middle user link (/users/2) is visible
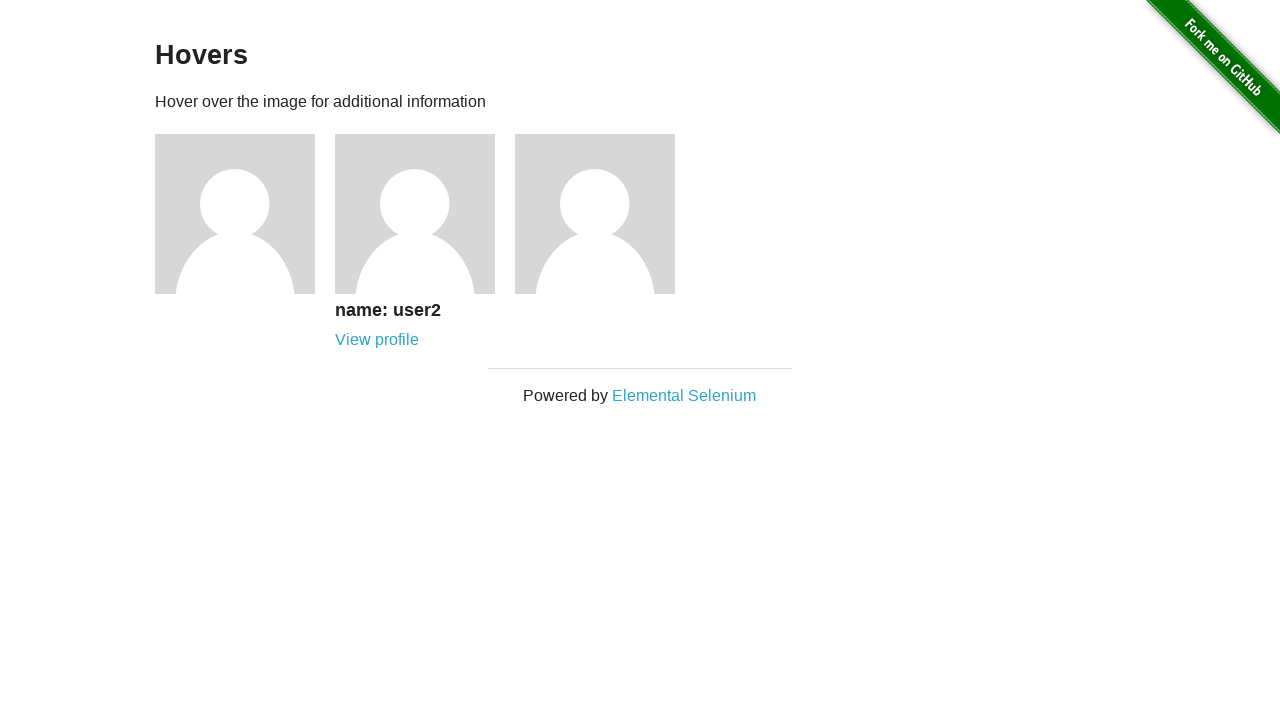

Verified left user link (/users/1) is not visible
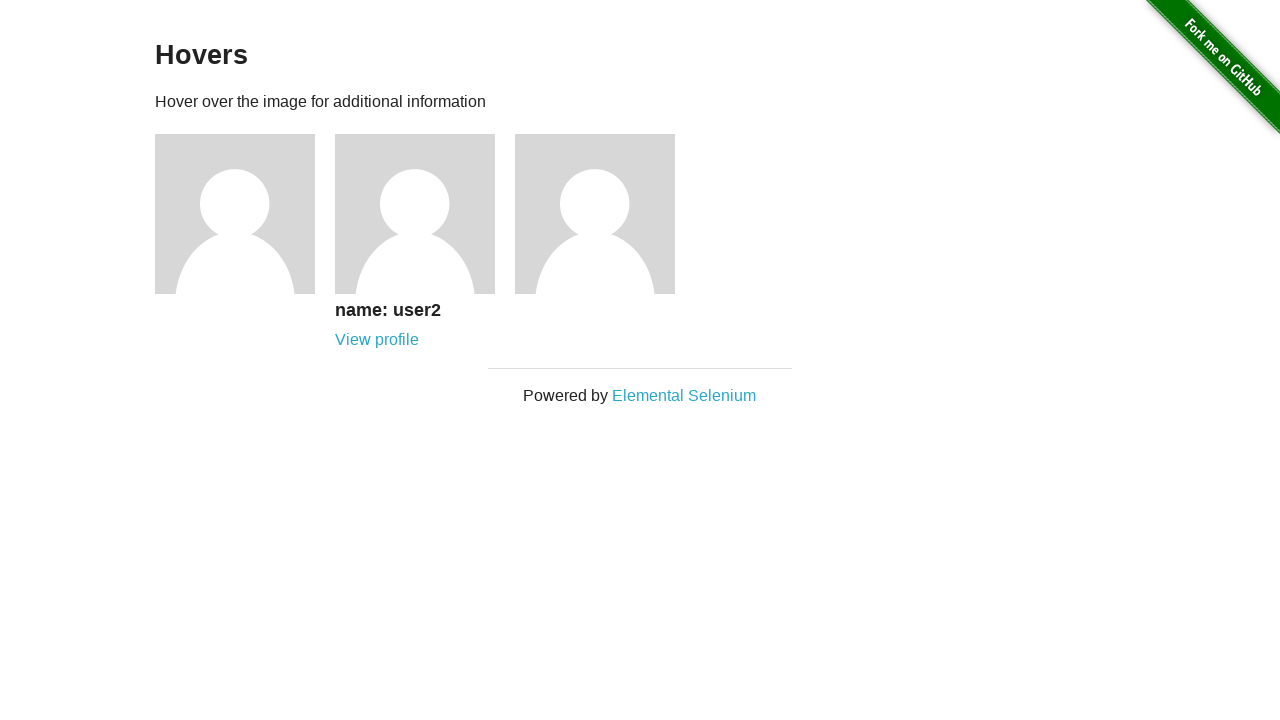

Verified right user link (/users/3) is not visible
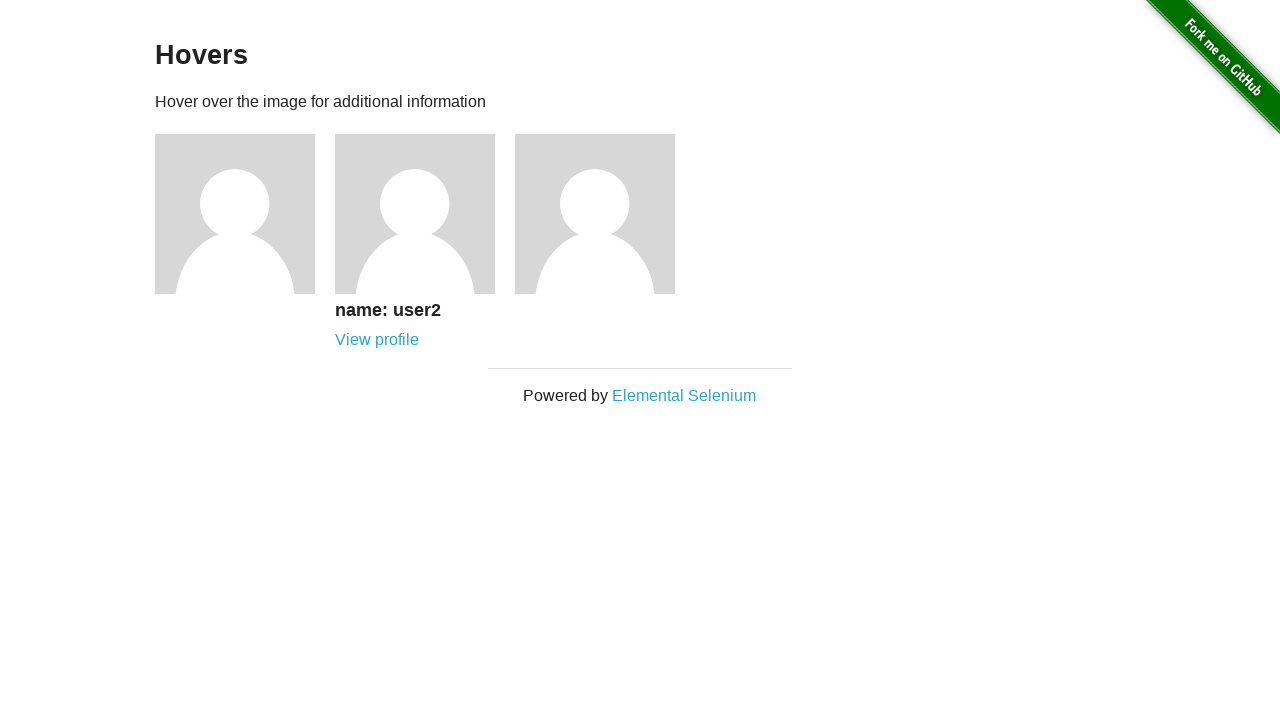

Hovered over right figure at (605, 214) on div.example > div >> nth=2
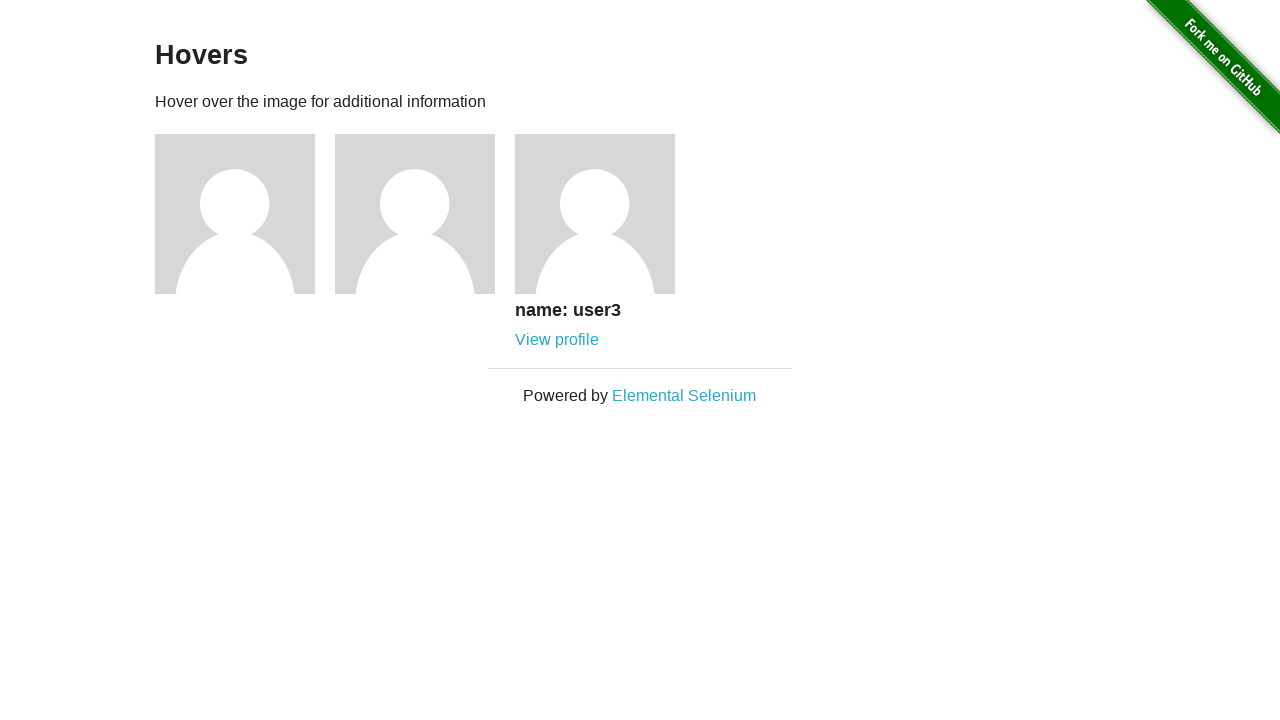

Verified right user link (/users/3) is visible
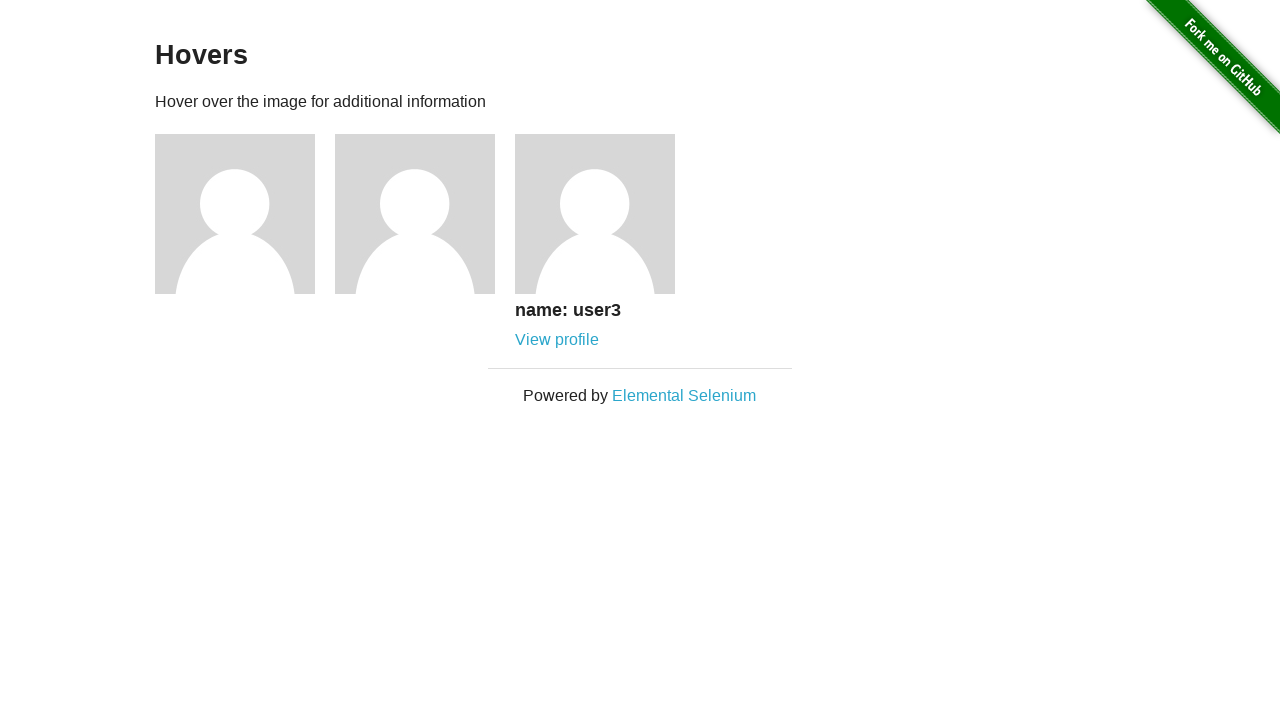

Verified left user link (/users/1) is not visible
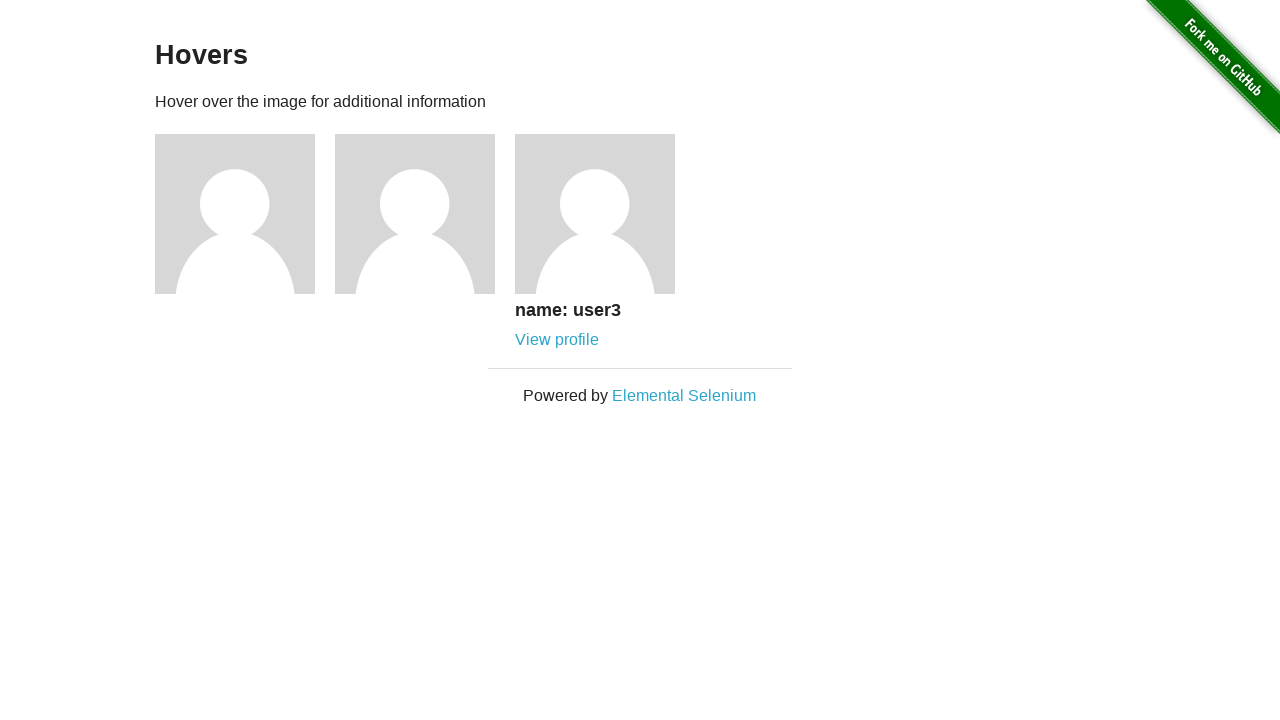

Verified middle user link (/users/2) is not visible
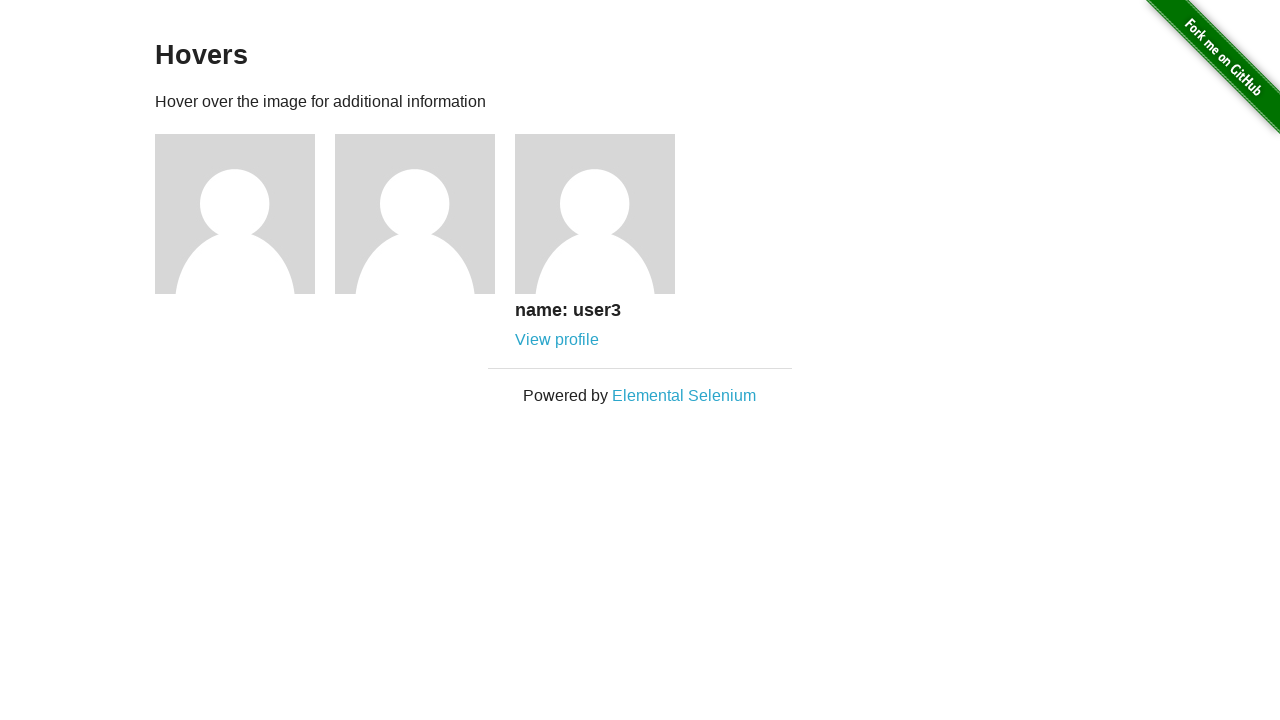

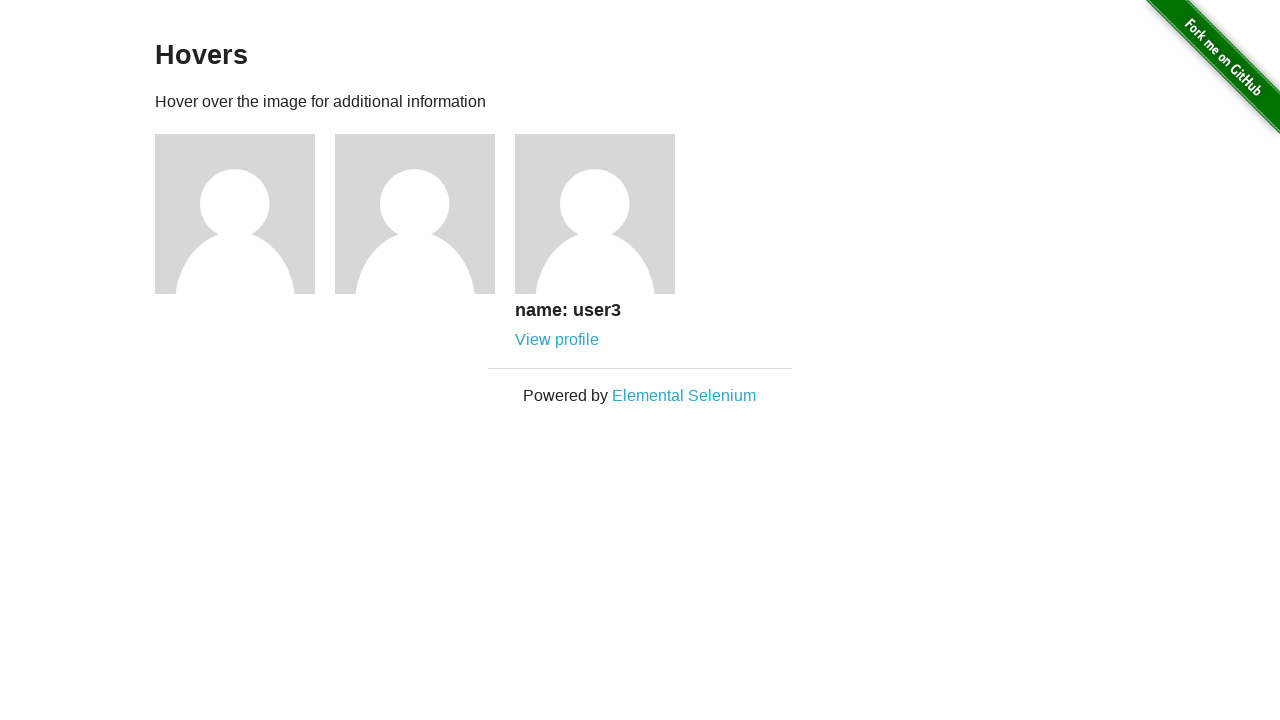